Tests working with iframes by clicking on a checkbox element inside an iframe on the jQuery UI demo page

Starting URL: https://jqueryui.com/checkboxradio/

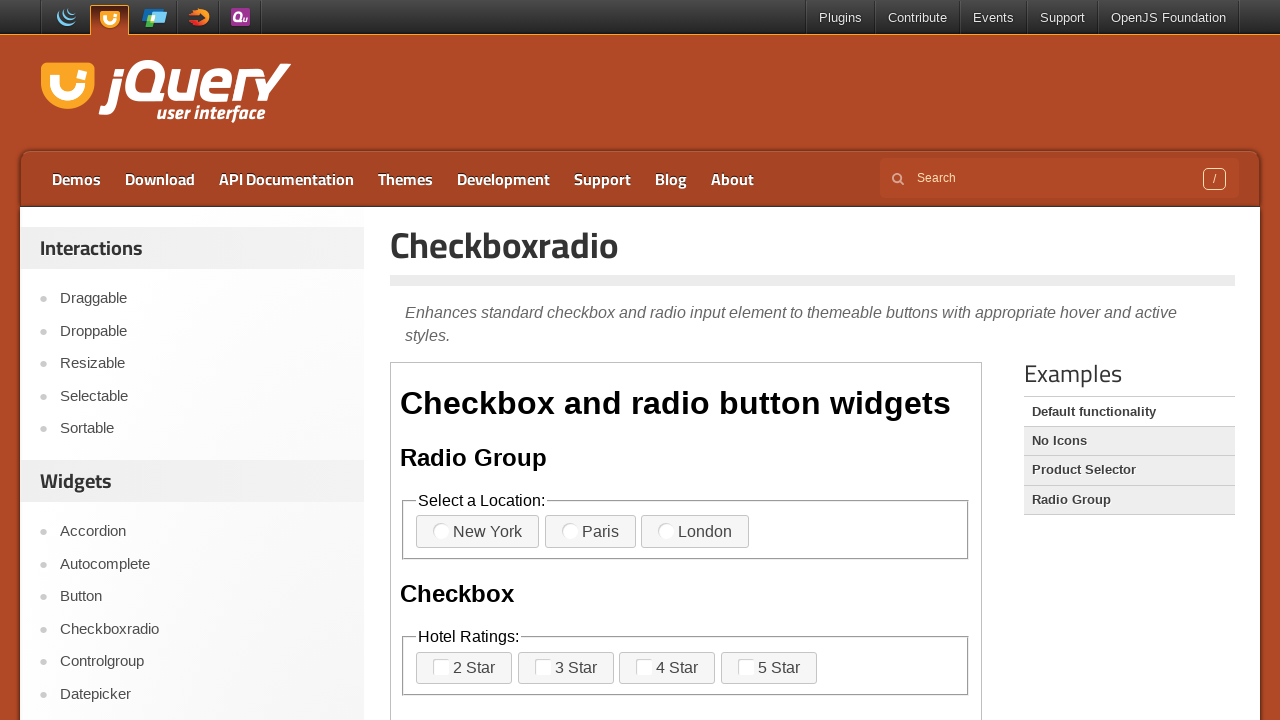

Navigated to jQuery UI checkboxradio demo page
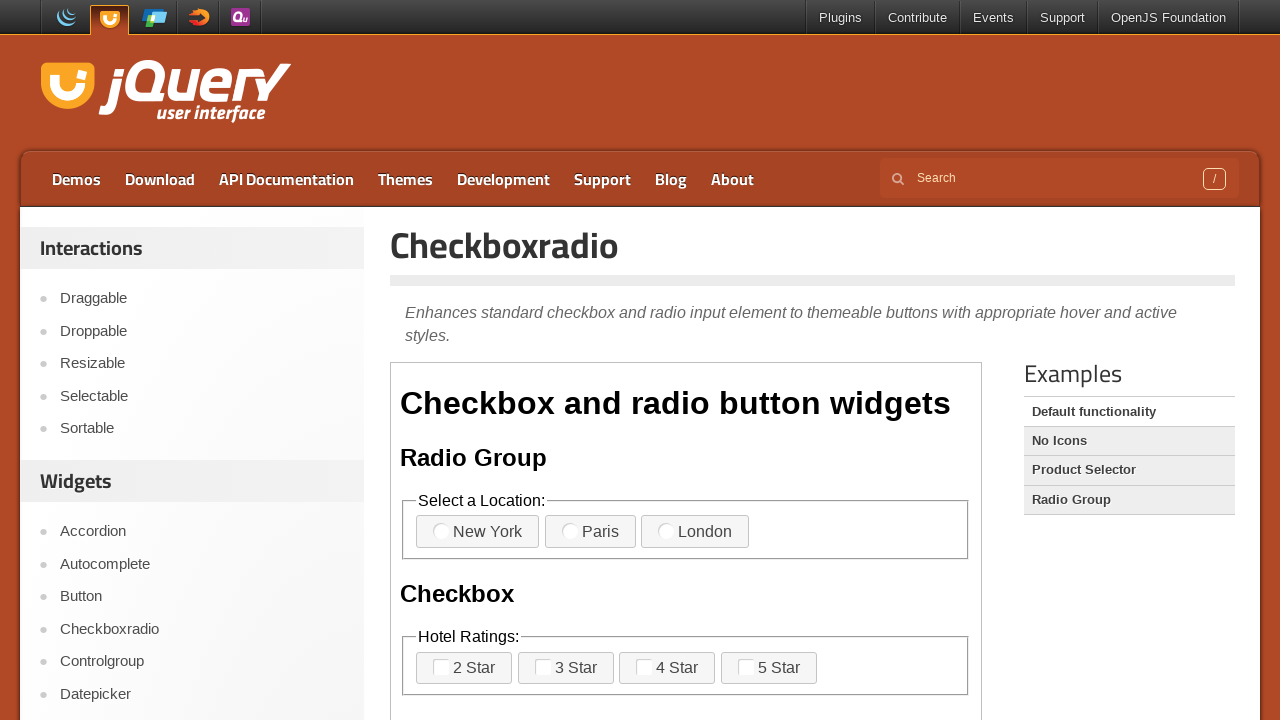

Clicked on checkbox element inside iframe at (464, 668) on iframe.demo-frame >> internal:control=enter-frame >> label[for="checkbox-1"]
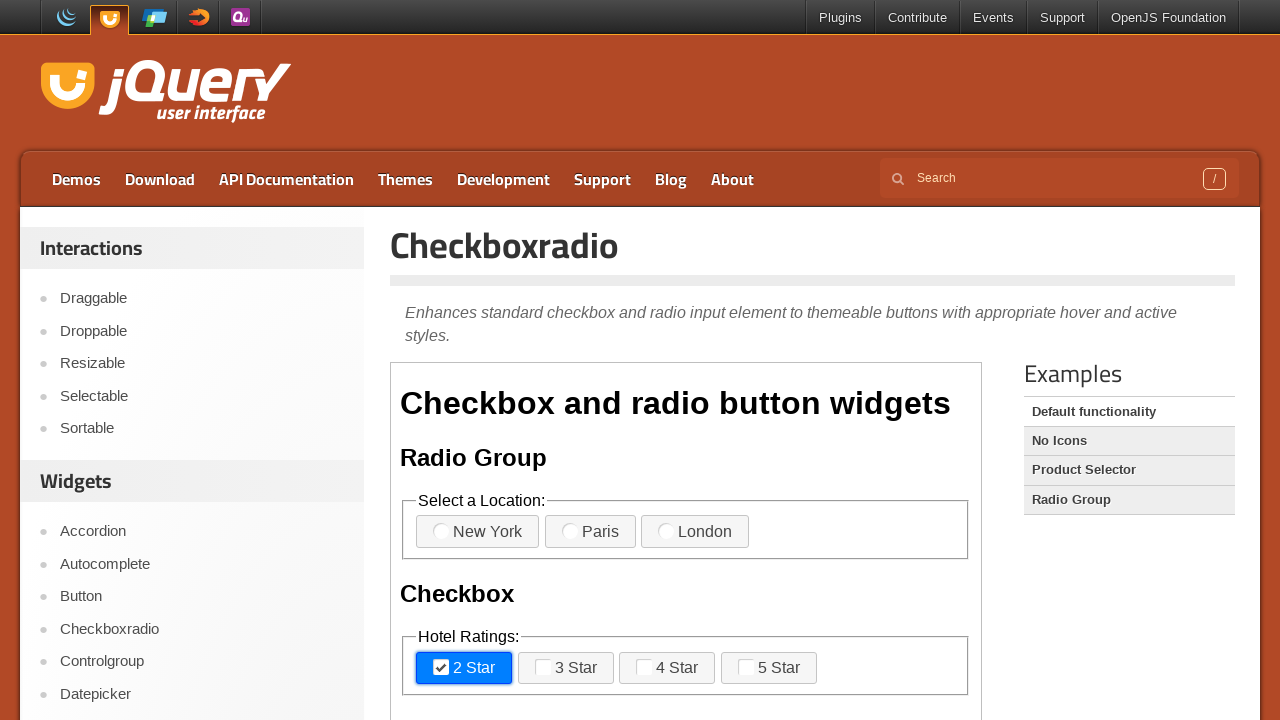

Waited for visual confirmation of checkbox state change
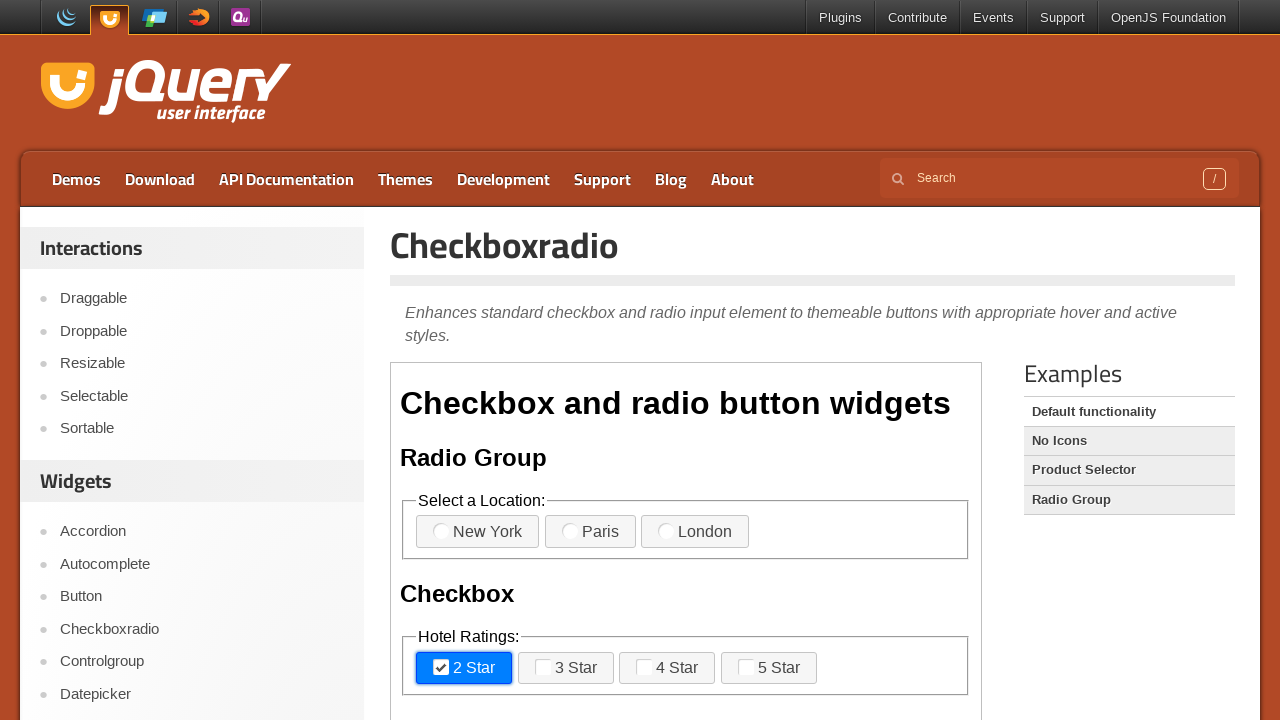

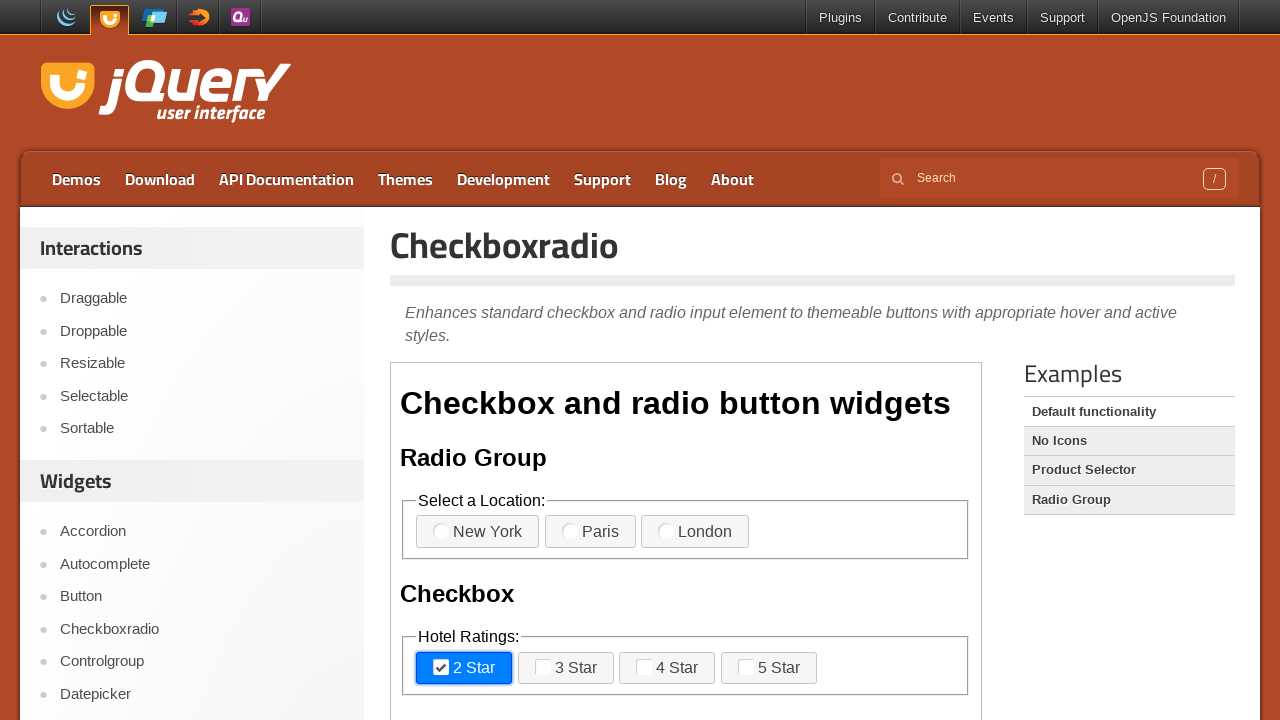